Tests form submission by clicking a dynamically calculated link (based on mathematical expression), then filling out a form with first name, last name, city, and country fields before submitting.

Starting URL: http://suninjuly.github.io/find_link_text

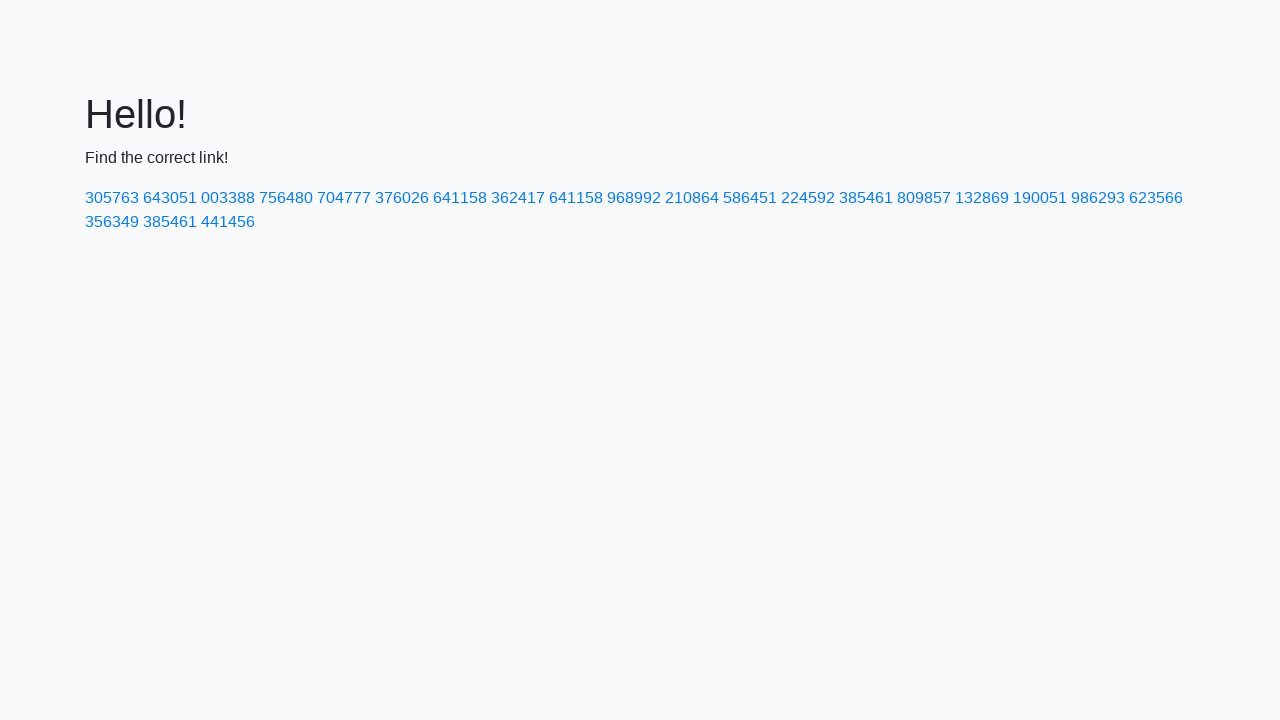

Clicked dynamically calculated link with text '224592' at (808, 198) on text=224592
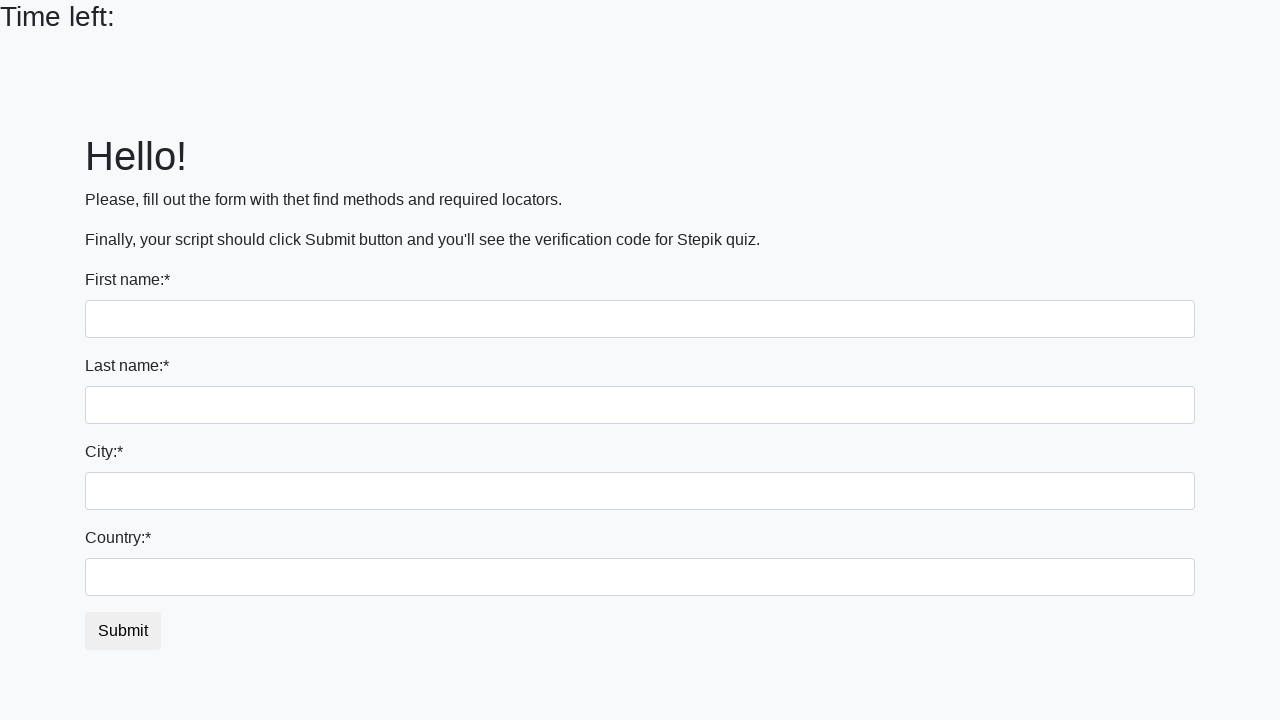

Filled first name field with 'Ivan' on input
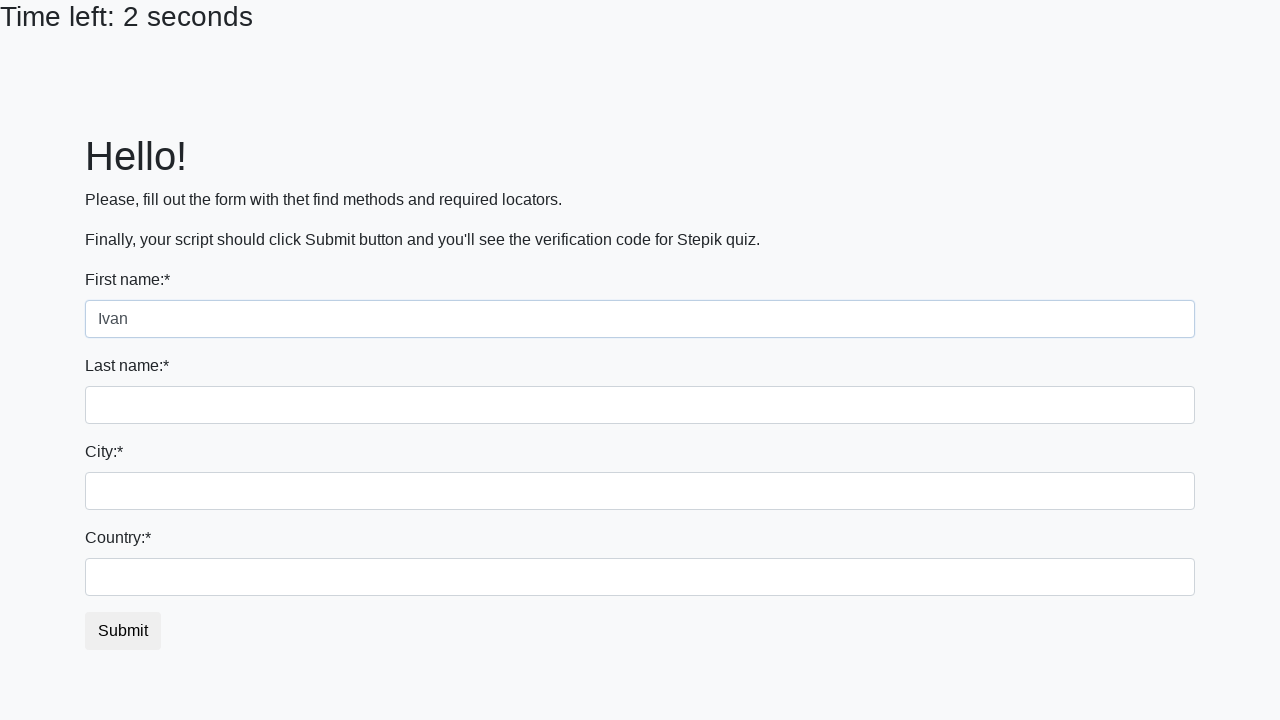

Filled last name field with 'Petrov' on input[name='last_name']
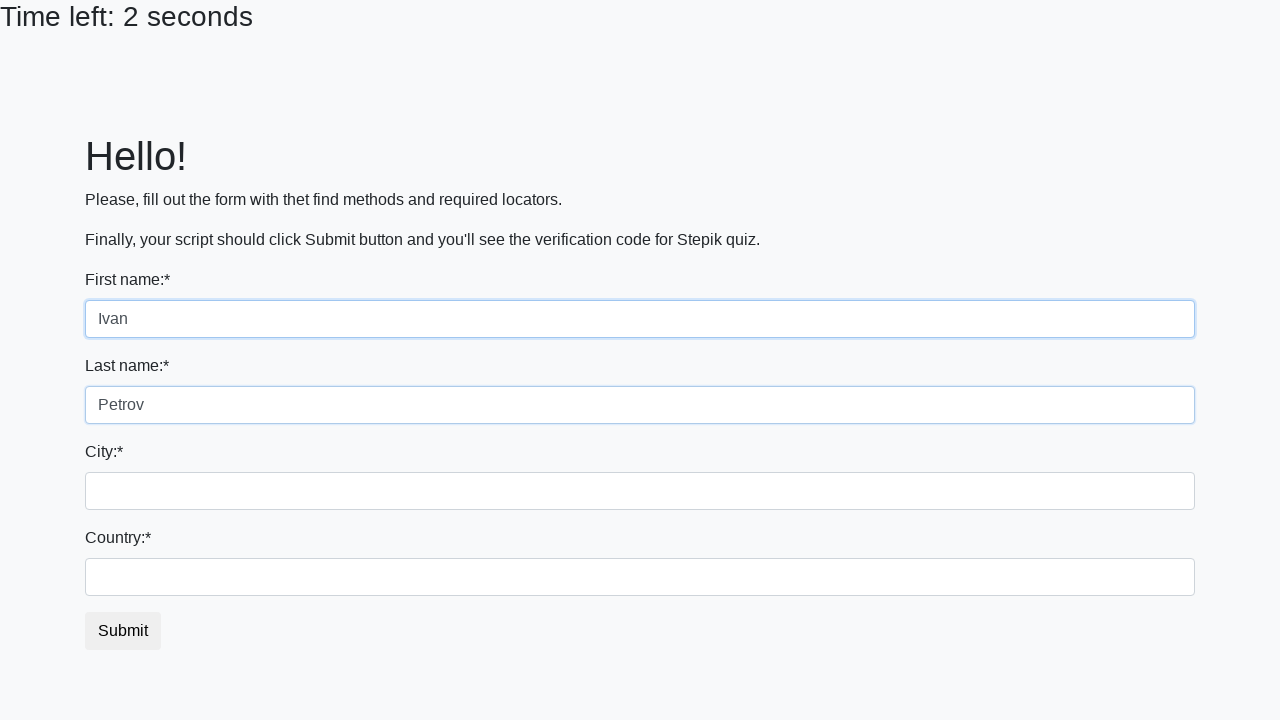

Filled city field with 'Smolensk' on .form-control.city
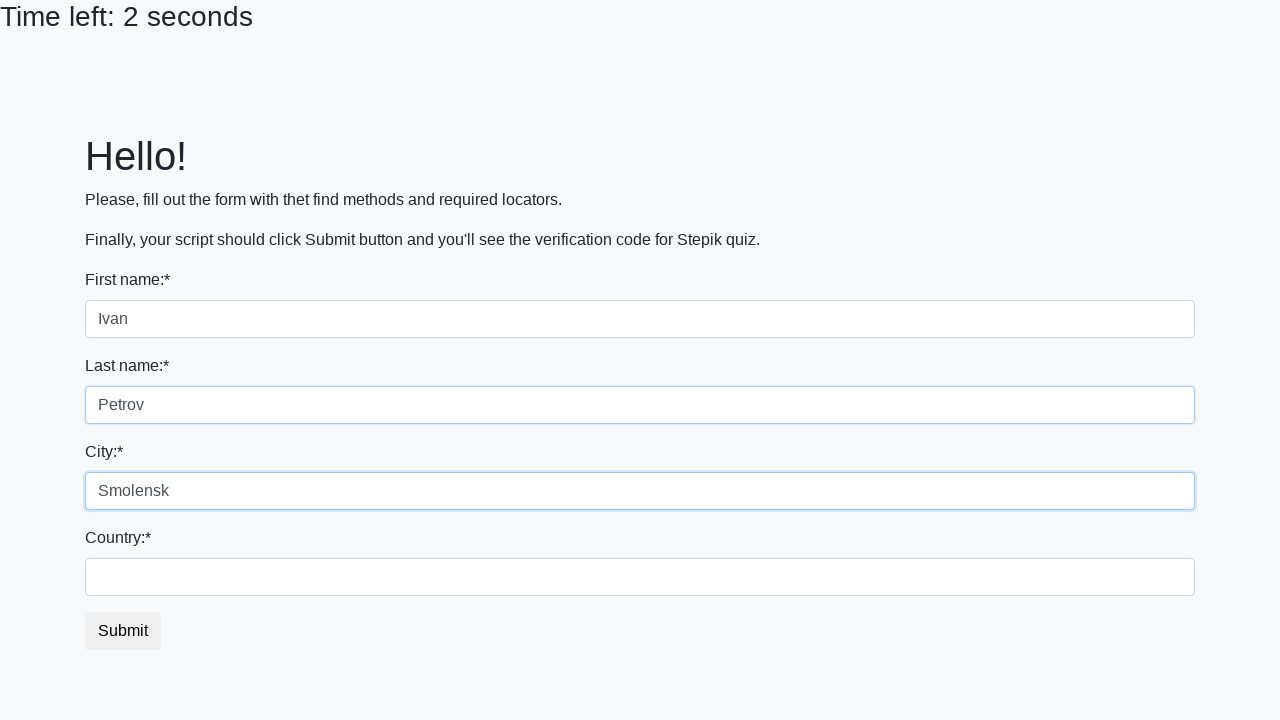

Filled country field with 'Russia' on #country
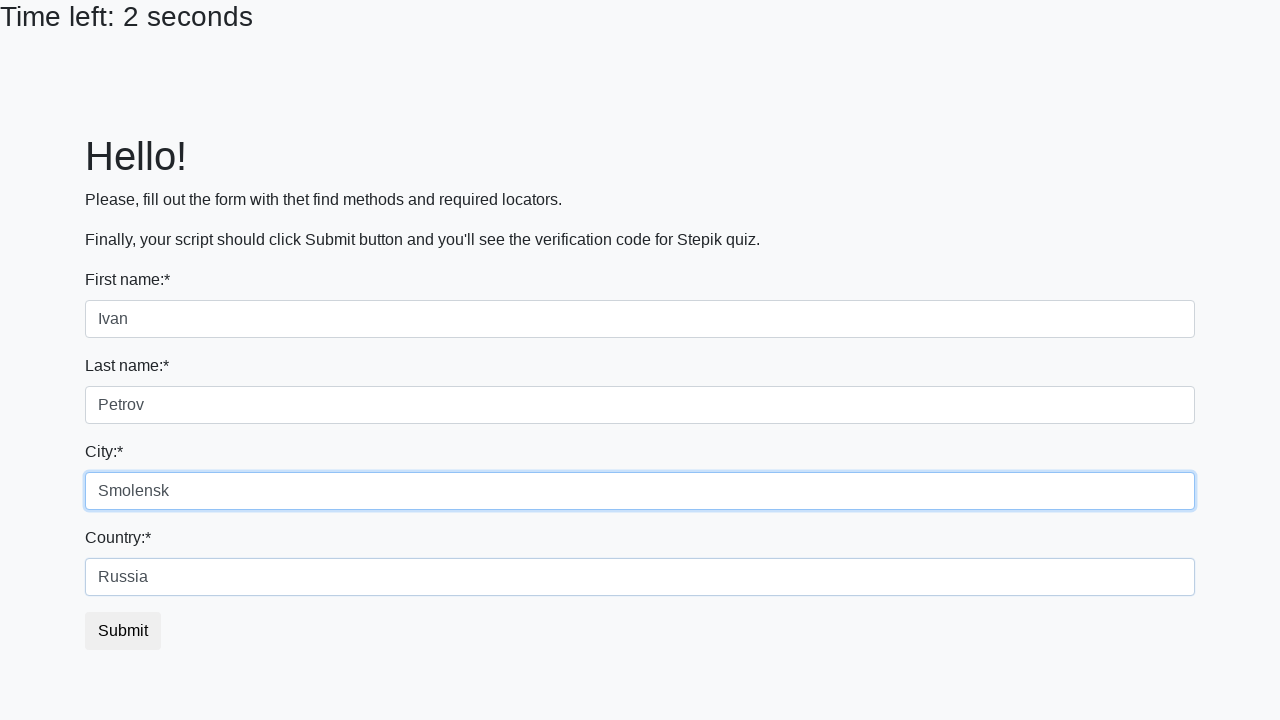

Clicked form submit button at (123, 631) on button.btn
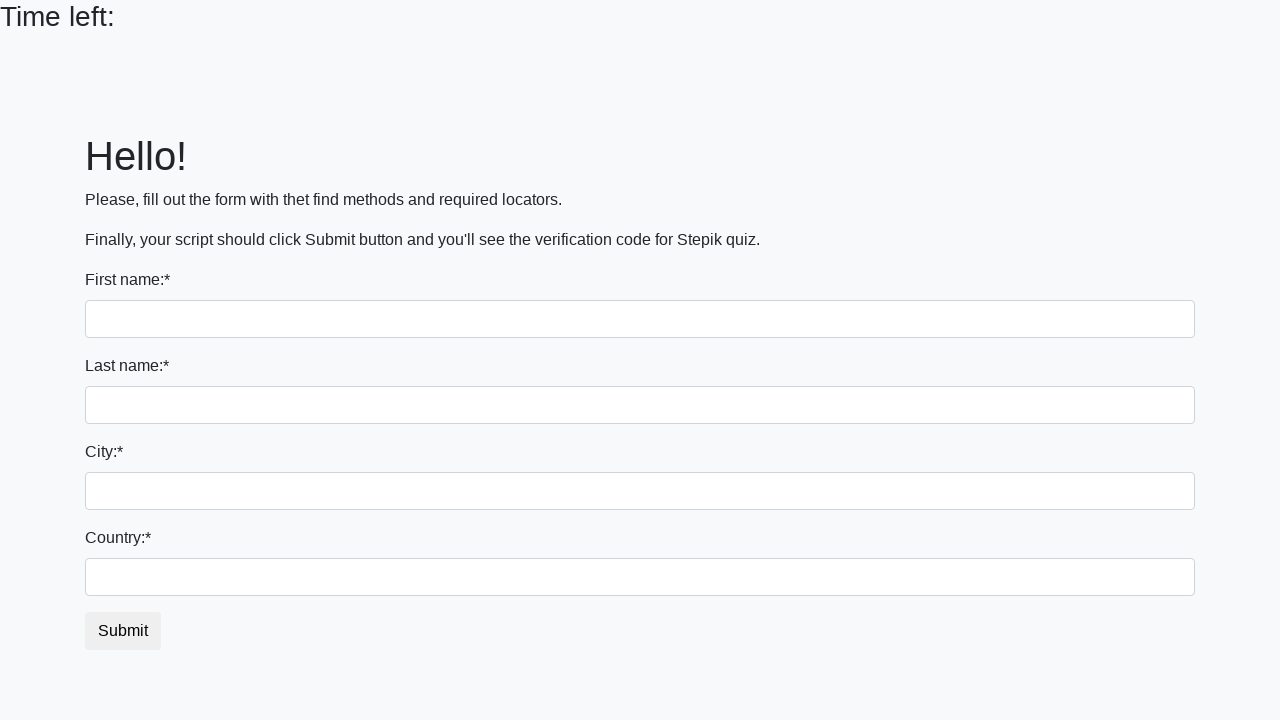

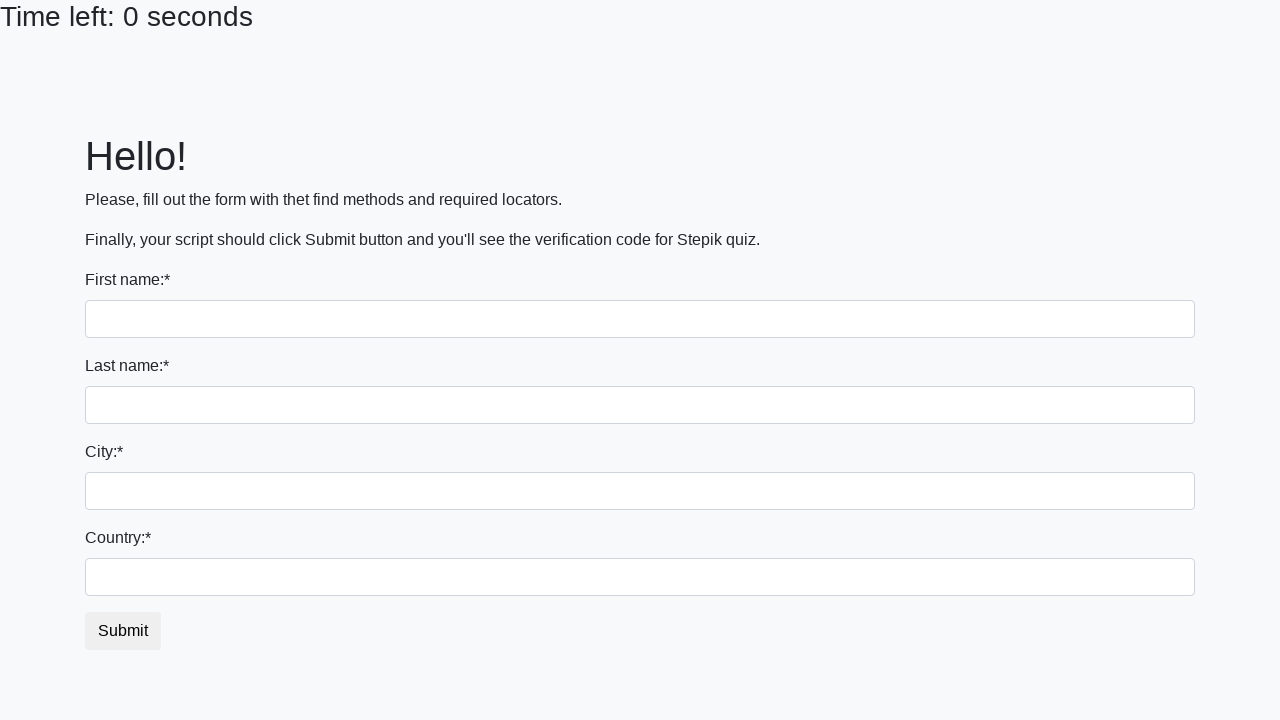